Tests the entry flow of My Little Storybook website by clicking the Enter button on the landing page

Starting URL: https://exp-my-little-storybook.lusion.co/

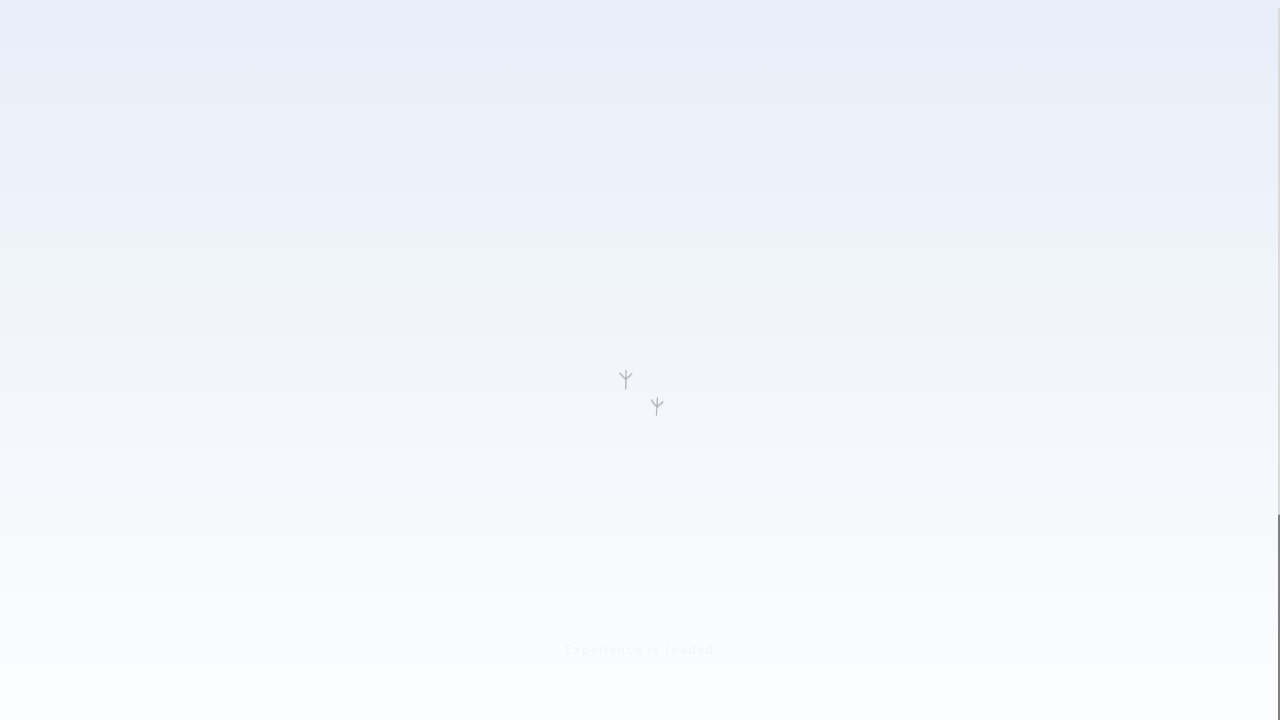

Navigated to My Little Storybook landing page
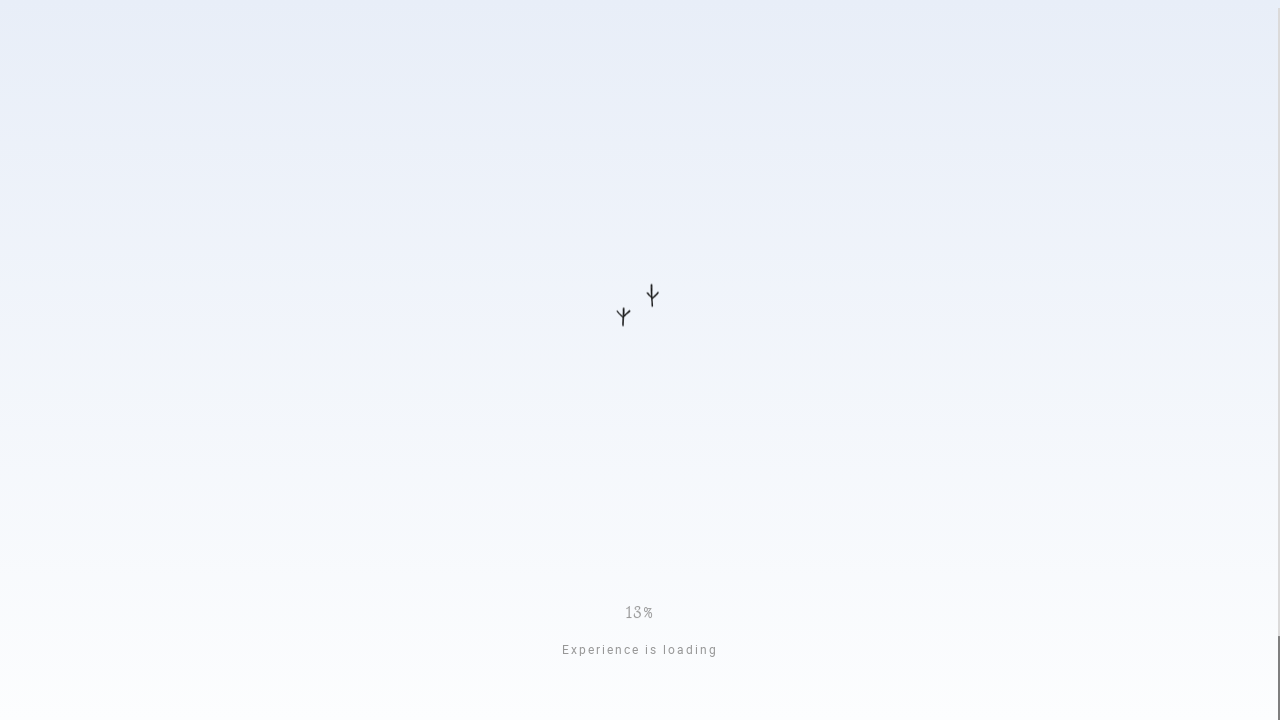

Clicked the Enter button to proceed into the storybook at (640, 424) on internal:role=button[name="Enter"i]
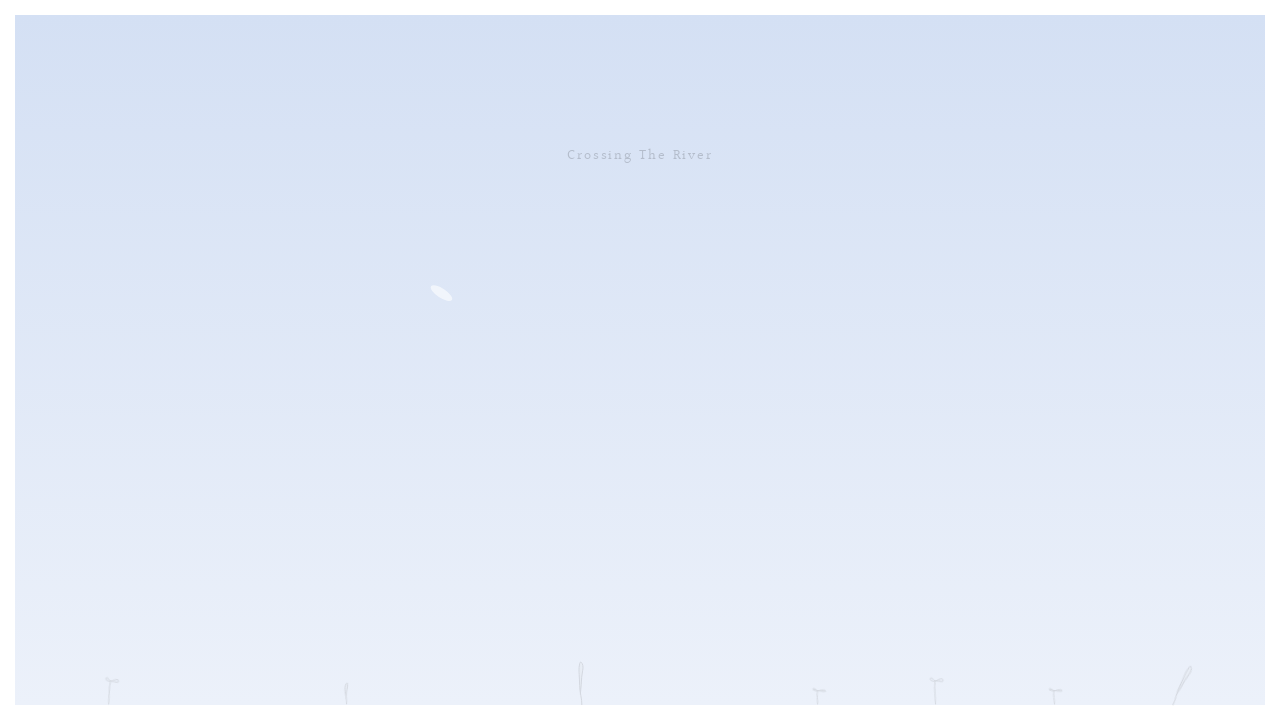

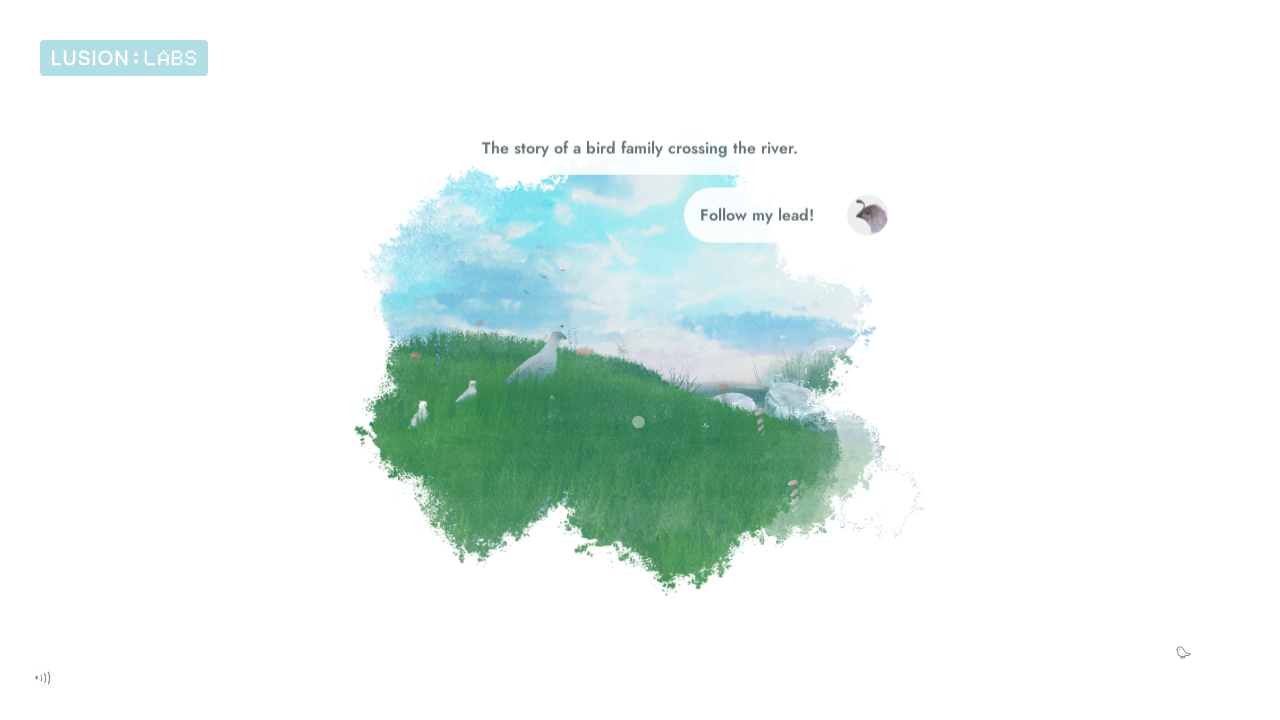